Tests textarea interaction by clicking on it, clearing its content, and entering text "hello"

Starting URL: http://omayo.blogspot.com/

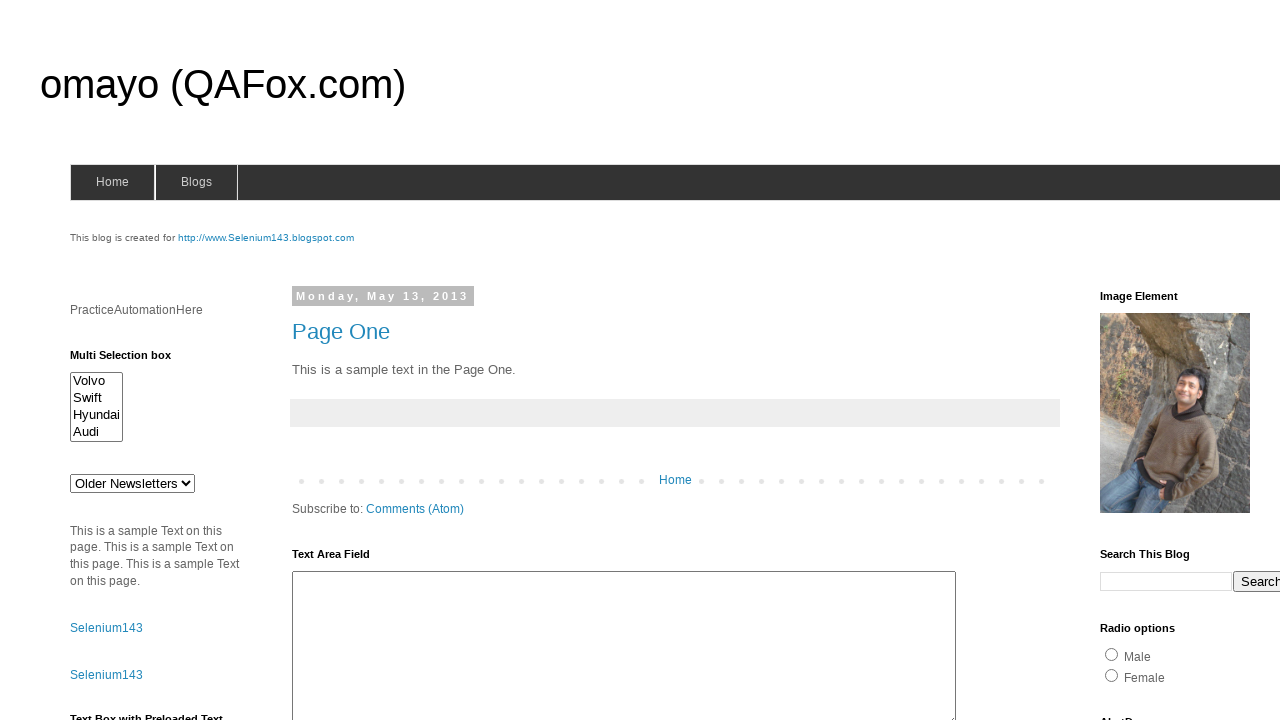

Clicked on textarea element with id 'ta1' at (624, 643) on #ta1
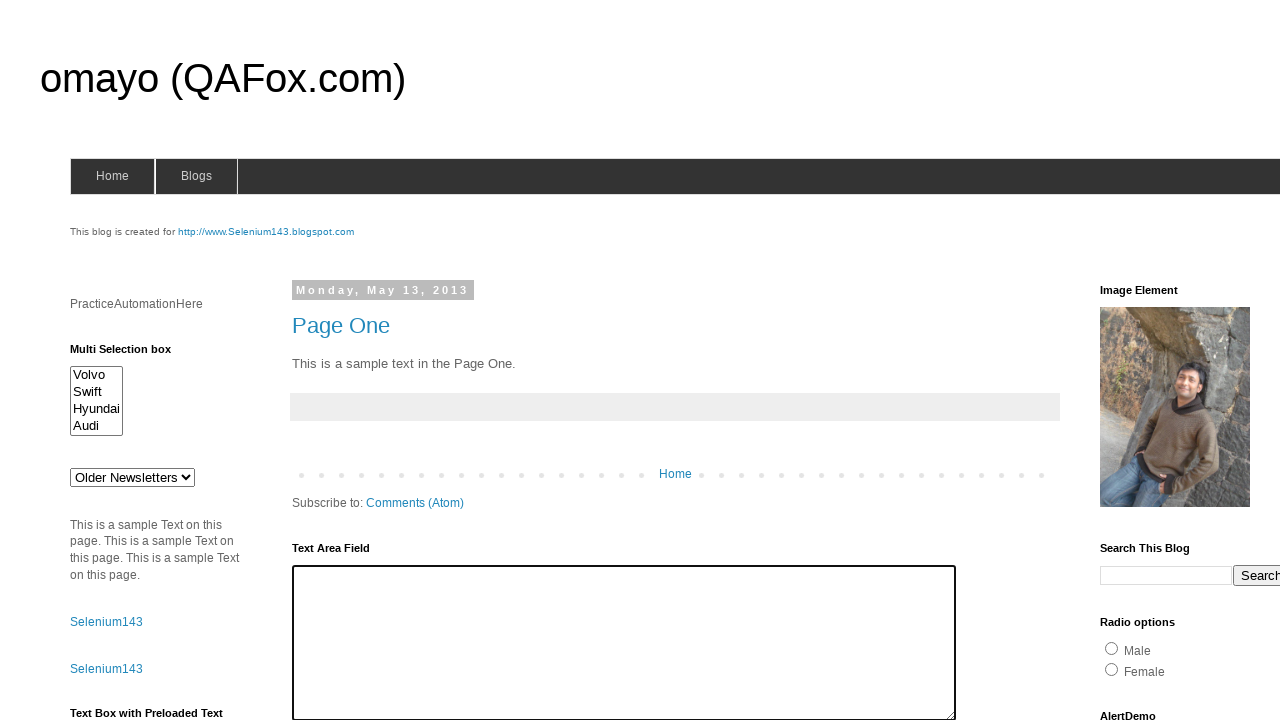

Cleared textarea content on #ta1
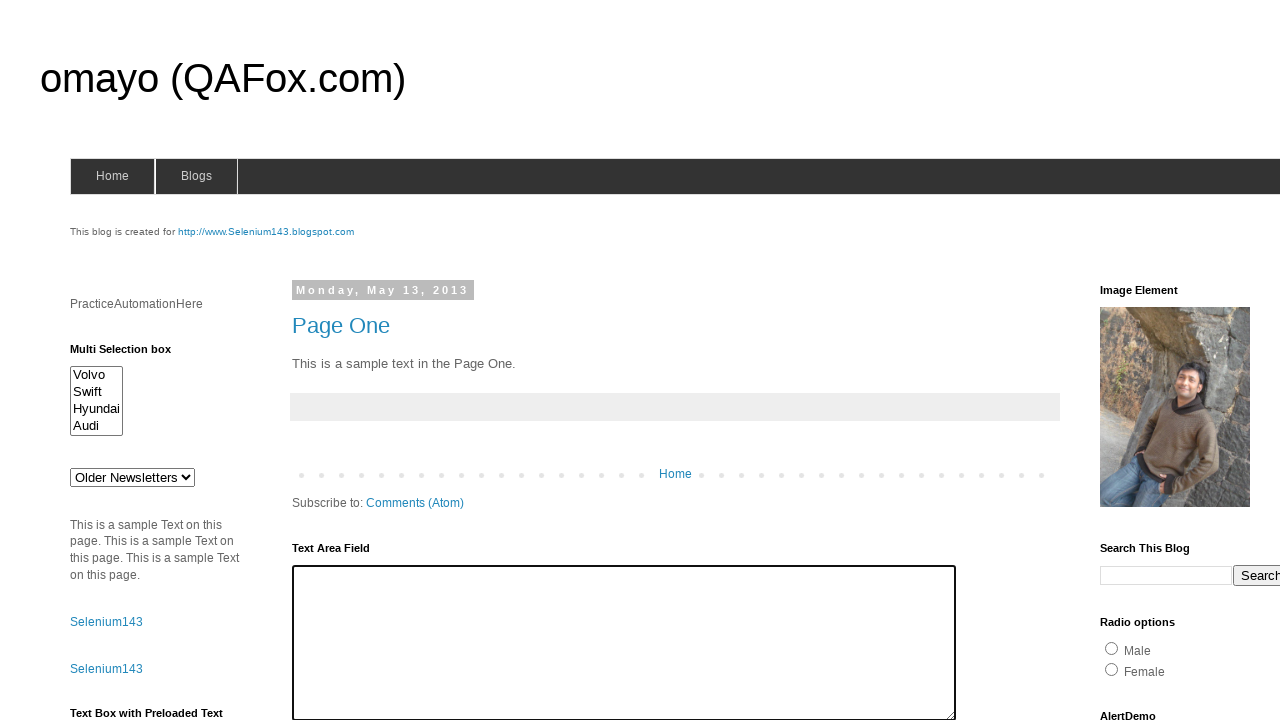

Entered text 'hello' into textarea on #ta1
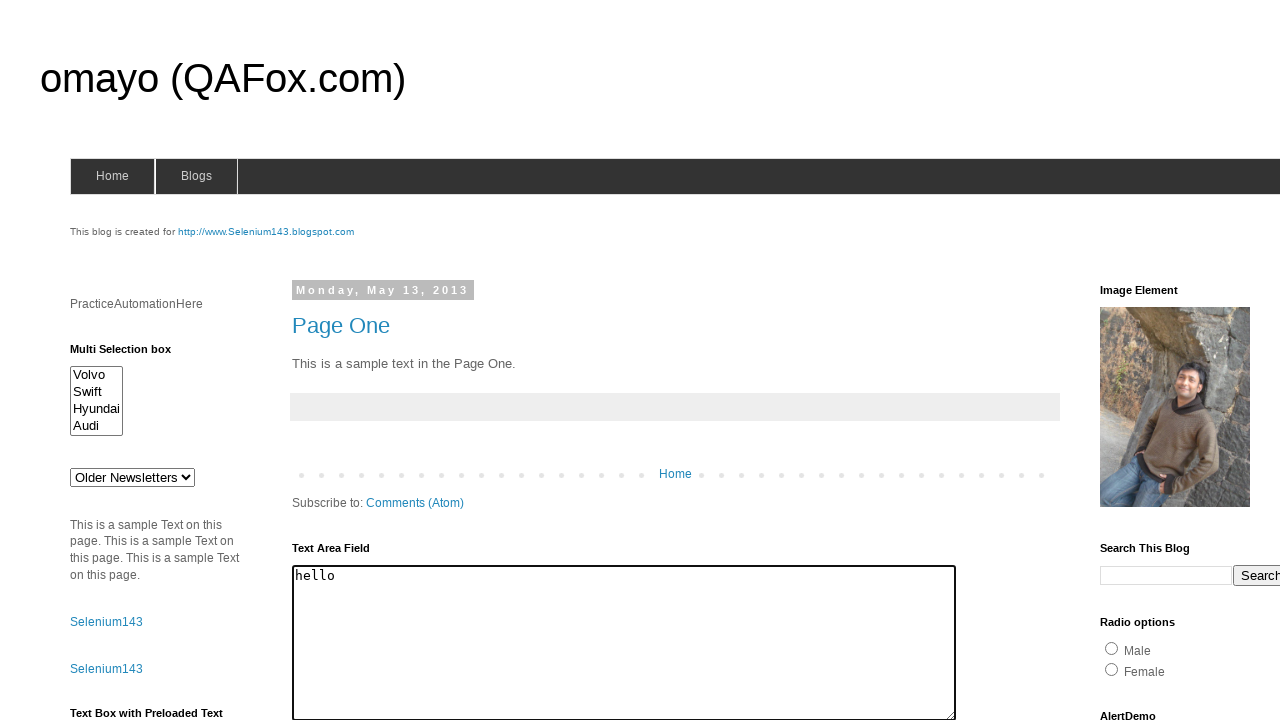

Verified textarea element exists
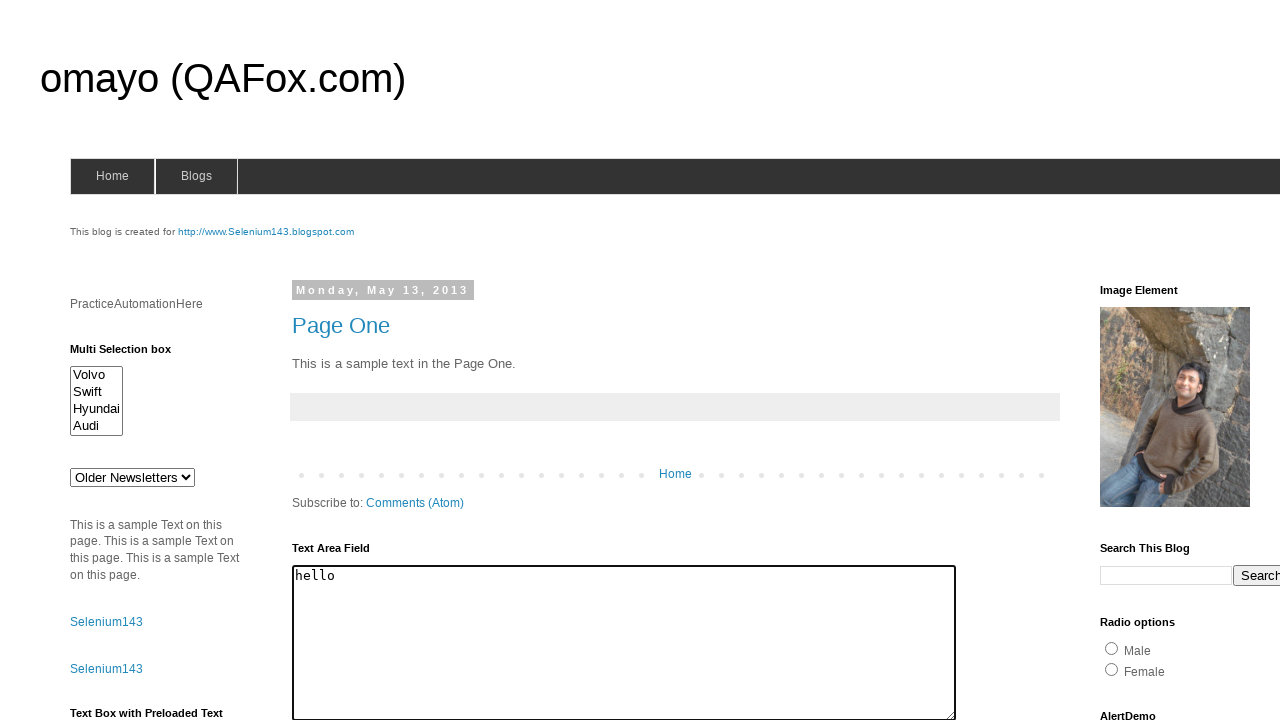

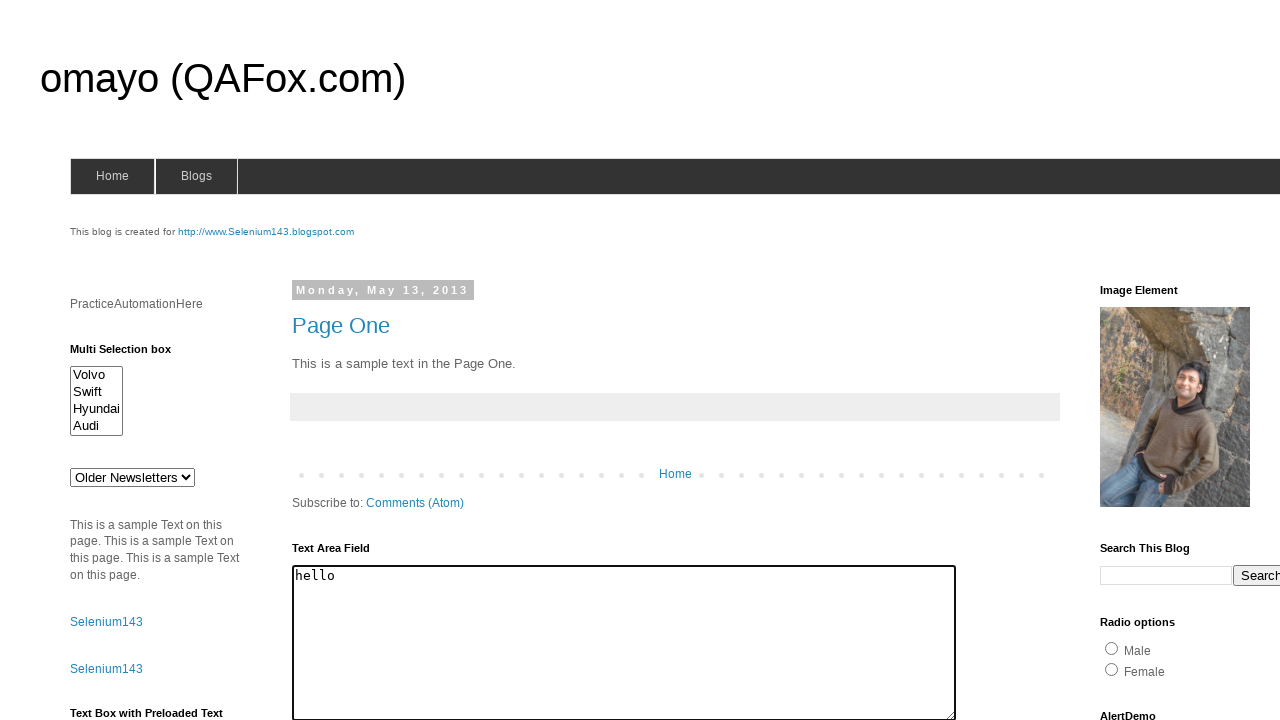